Tests JavaScript prompt alert handling by clicking a button that triggers a prompt, entering a name, accepting it, and verifying the result text.

Starting URL: https://demoqa.com/alerts

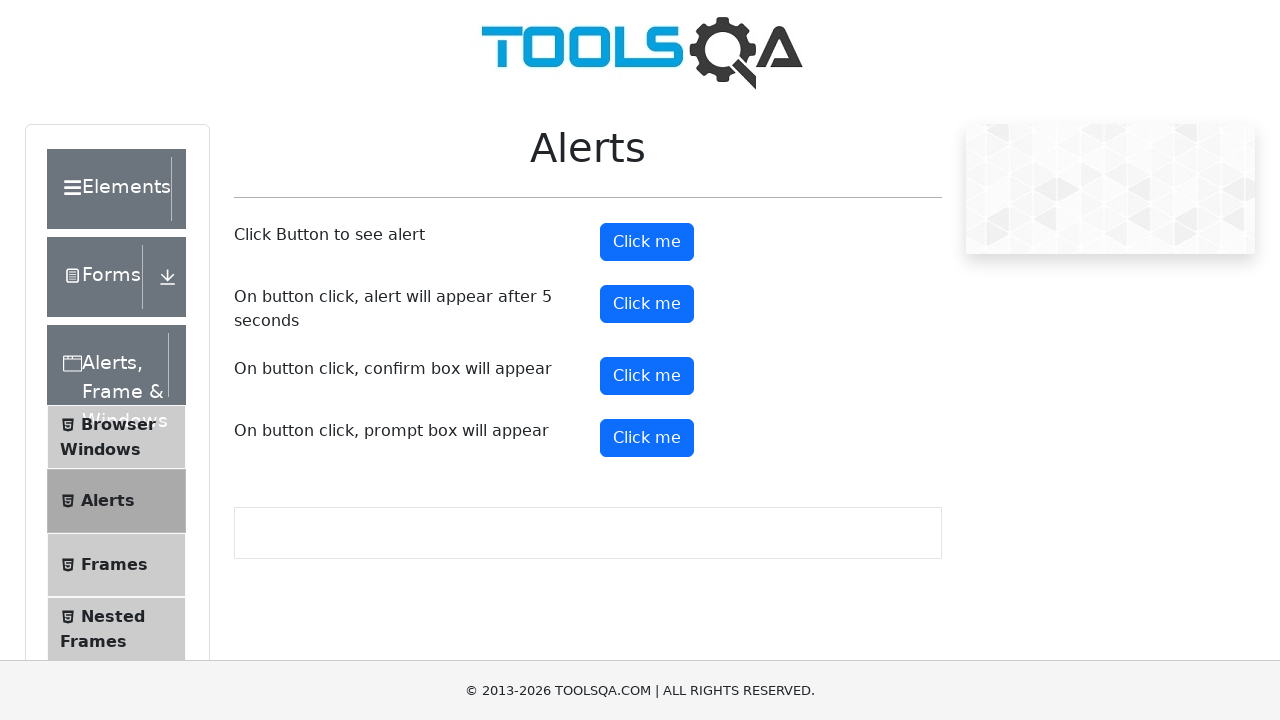

Set up dialog handler to accept prompt with name 'Emma'
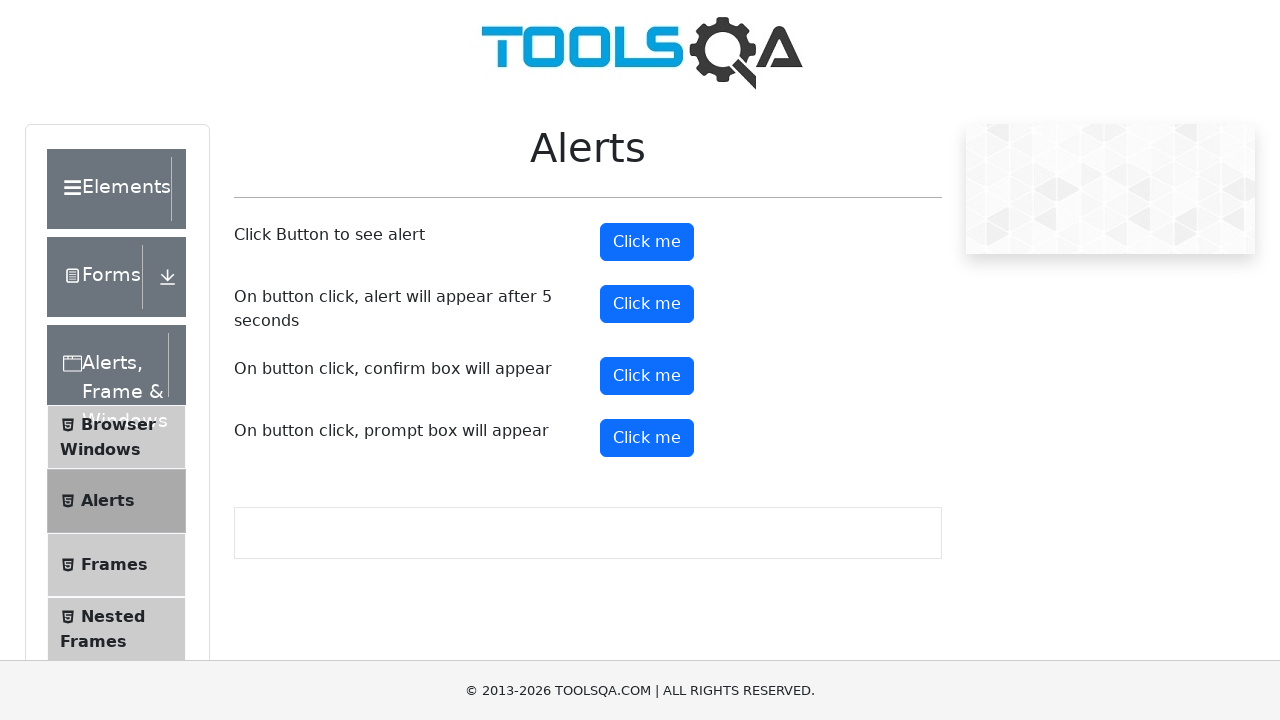

Clicked the prompt button to trigger JavaScript alert at (647, 438) on #promtButton
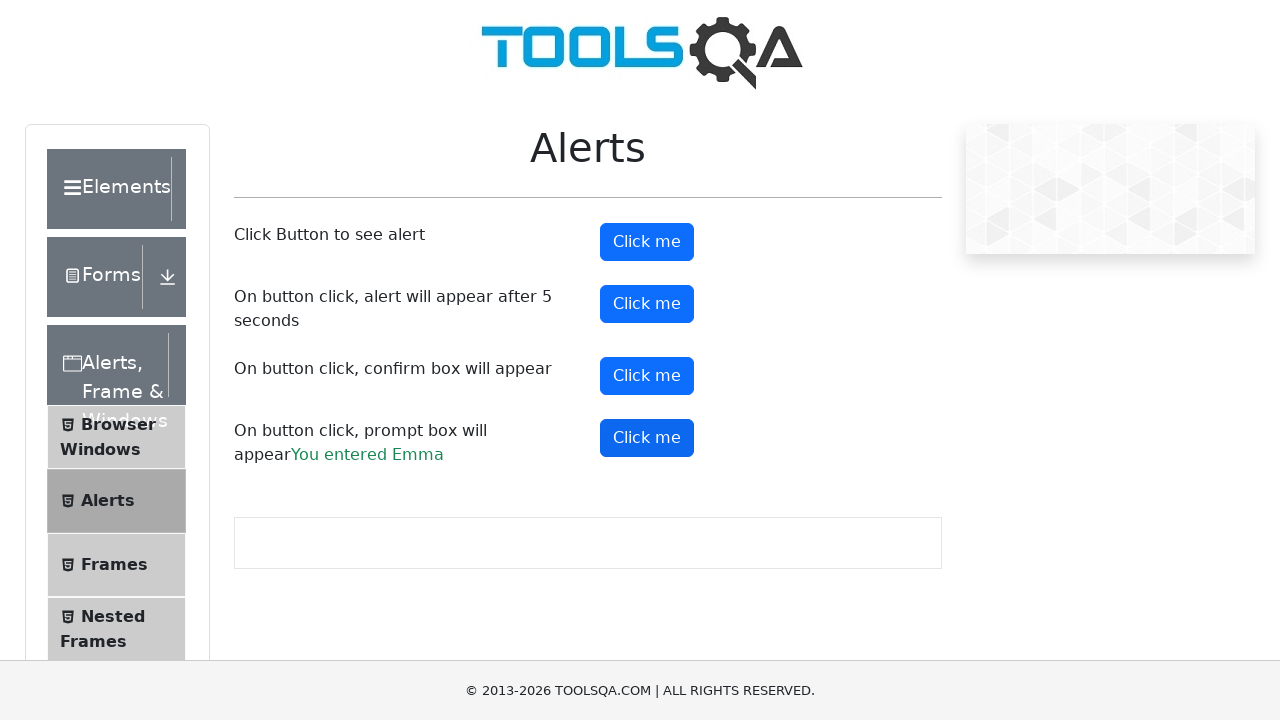

Prompt result text appeared on page
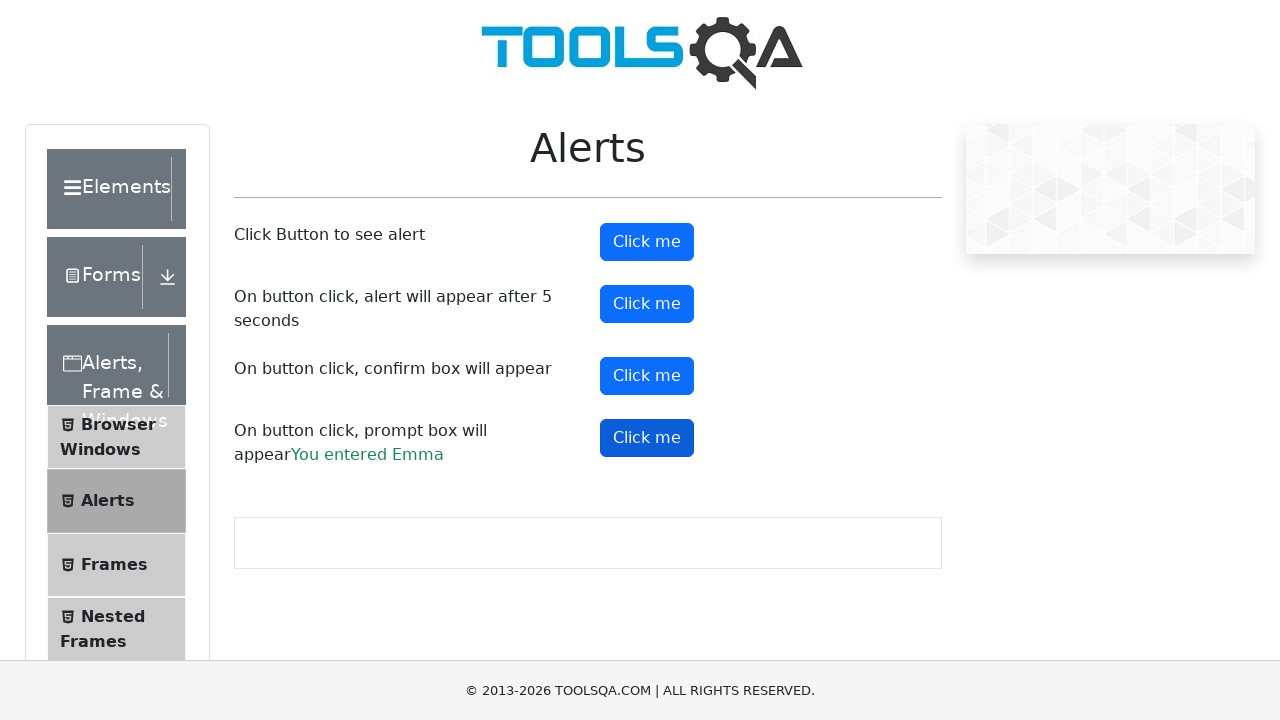

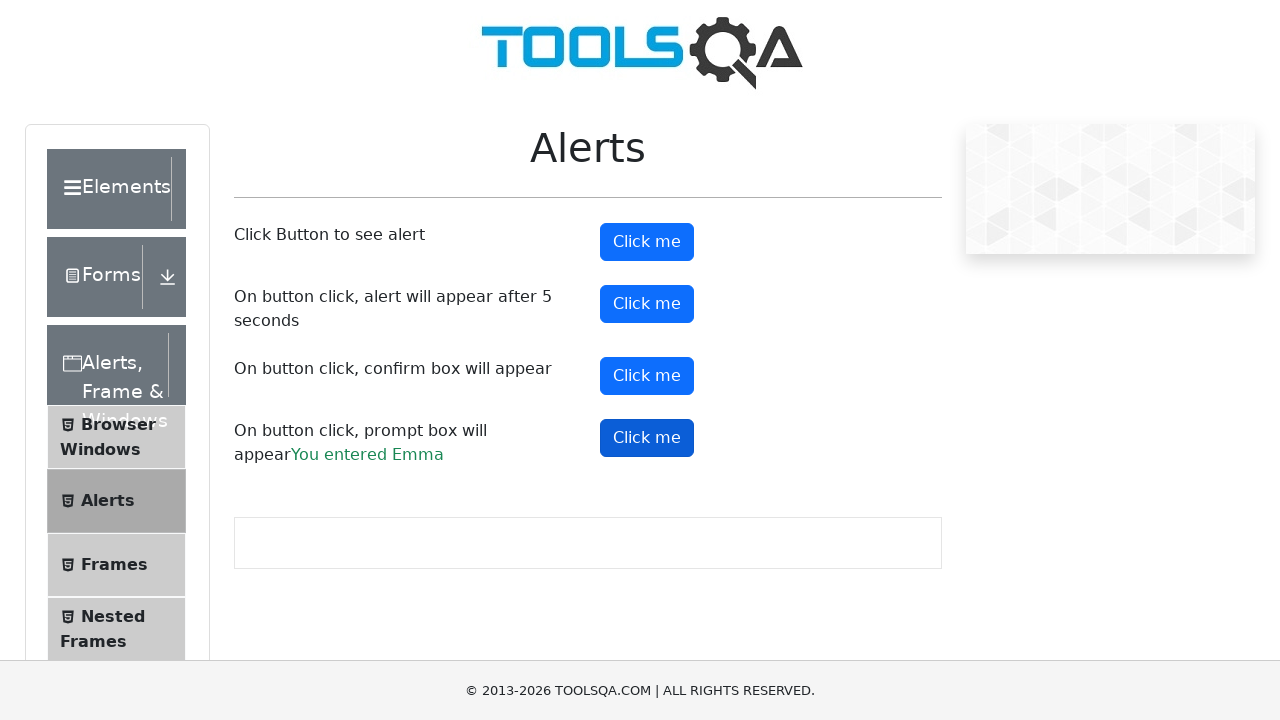